Navigates to a vehicle registration form template page and clicks on the template image

Starting URL: https://www.formsite.com/templates/registration-form-templates/vehicle-registration-form/

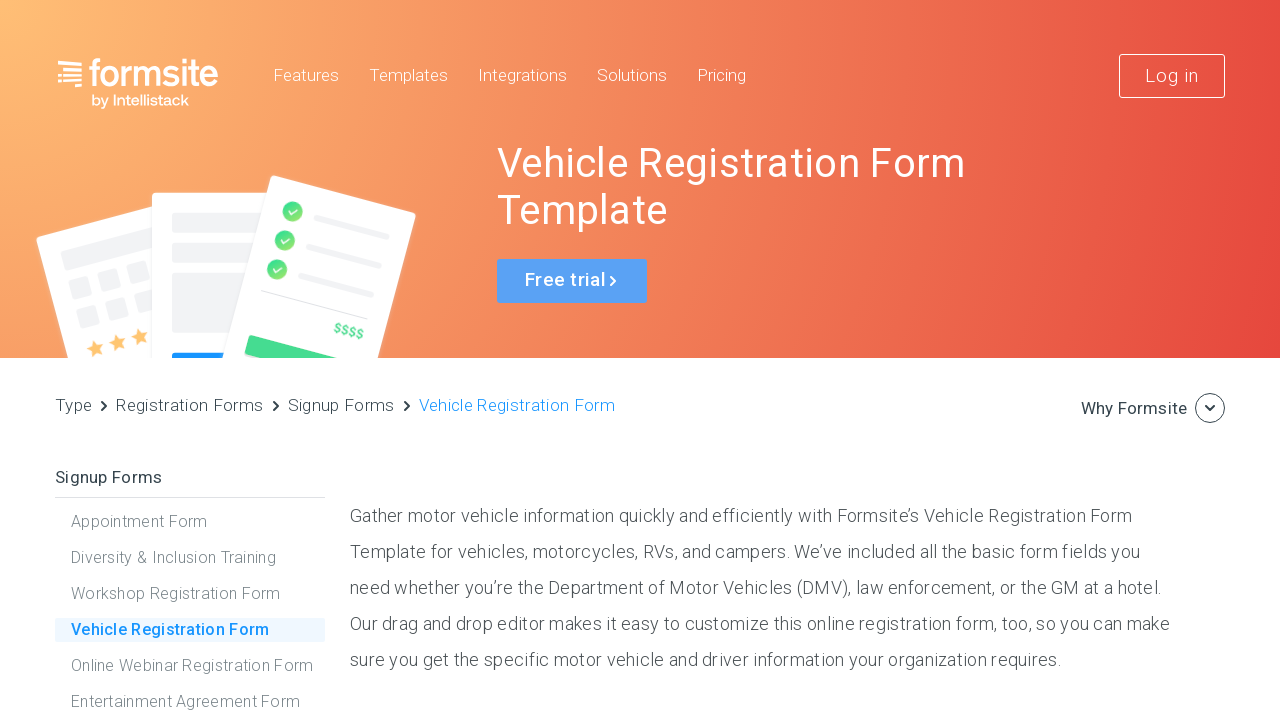

Navigated to vehicle registration form template page
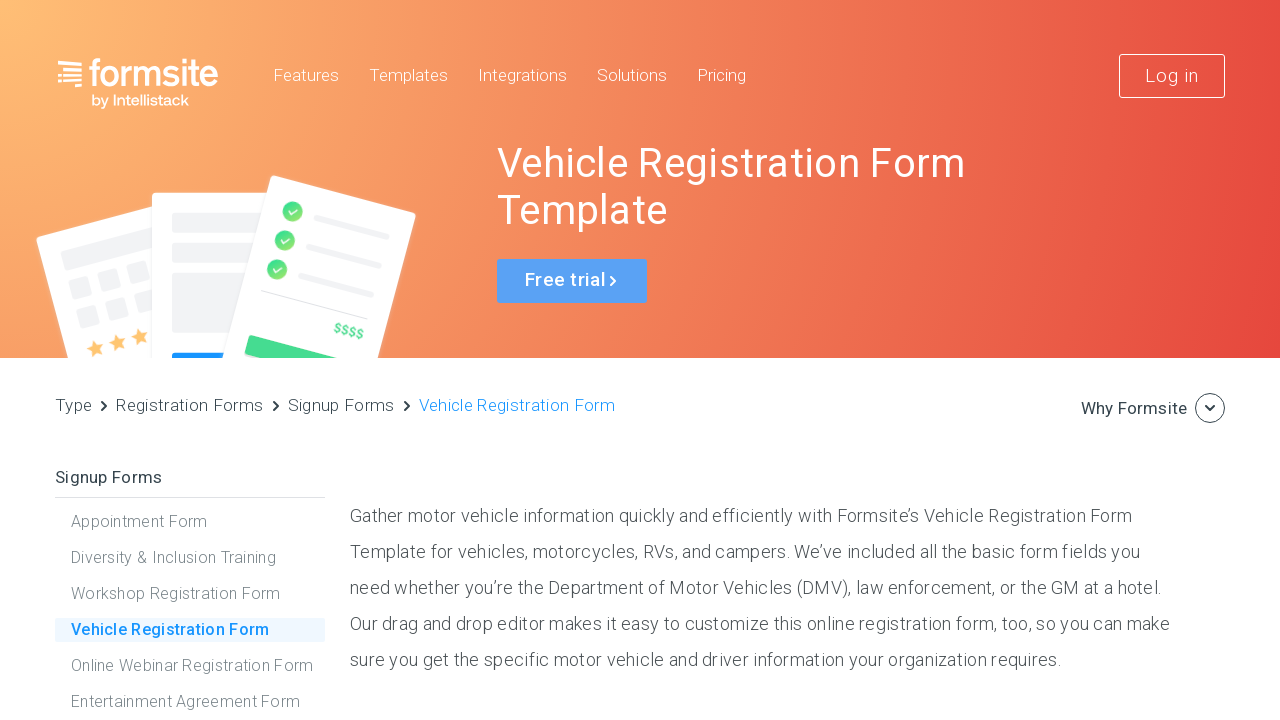

Template image became visible
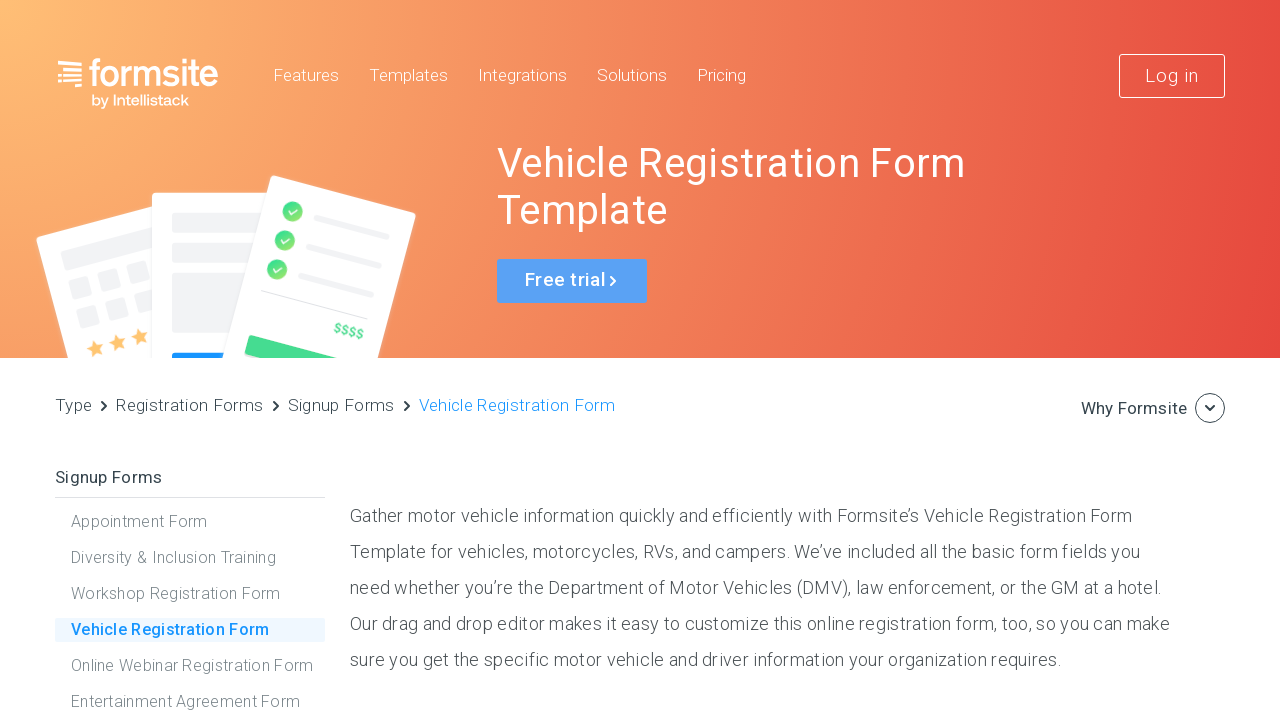

Clicked on the template image at (765, 360) on div#imageTemplateContainer img
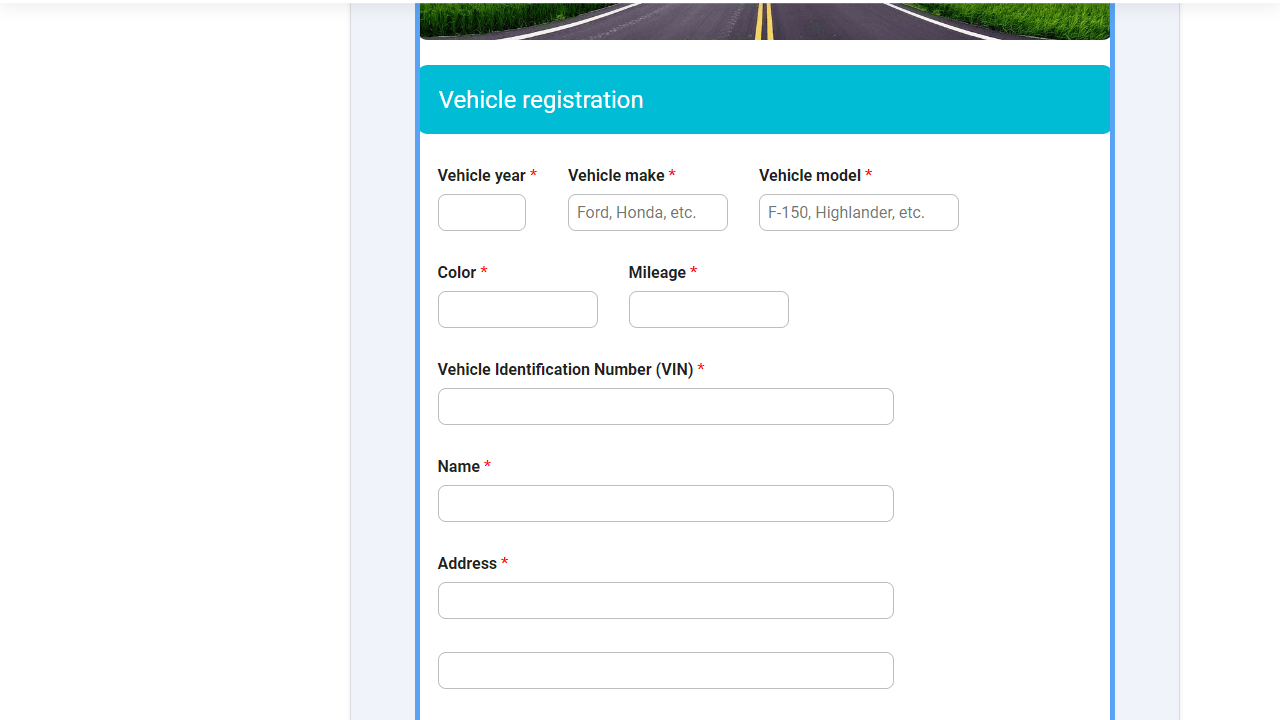

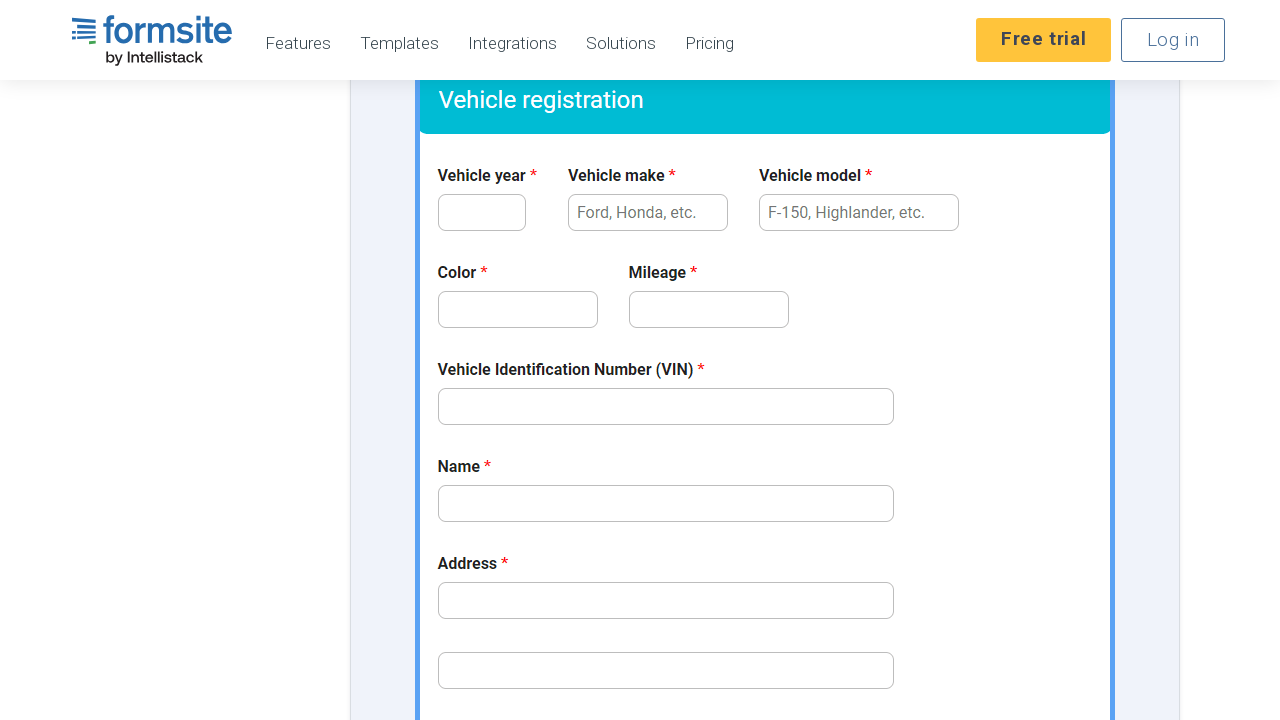